Tests a collapseable section UI by clicking on a section to expand it, waiting for a link to become clickable, clicking the link, and verifying navigation to the about page.

Starting URL: https://eviltester.github.io/synchole/collapseable.html

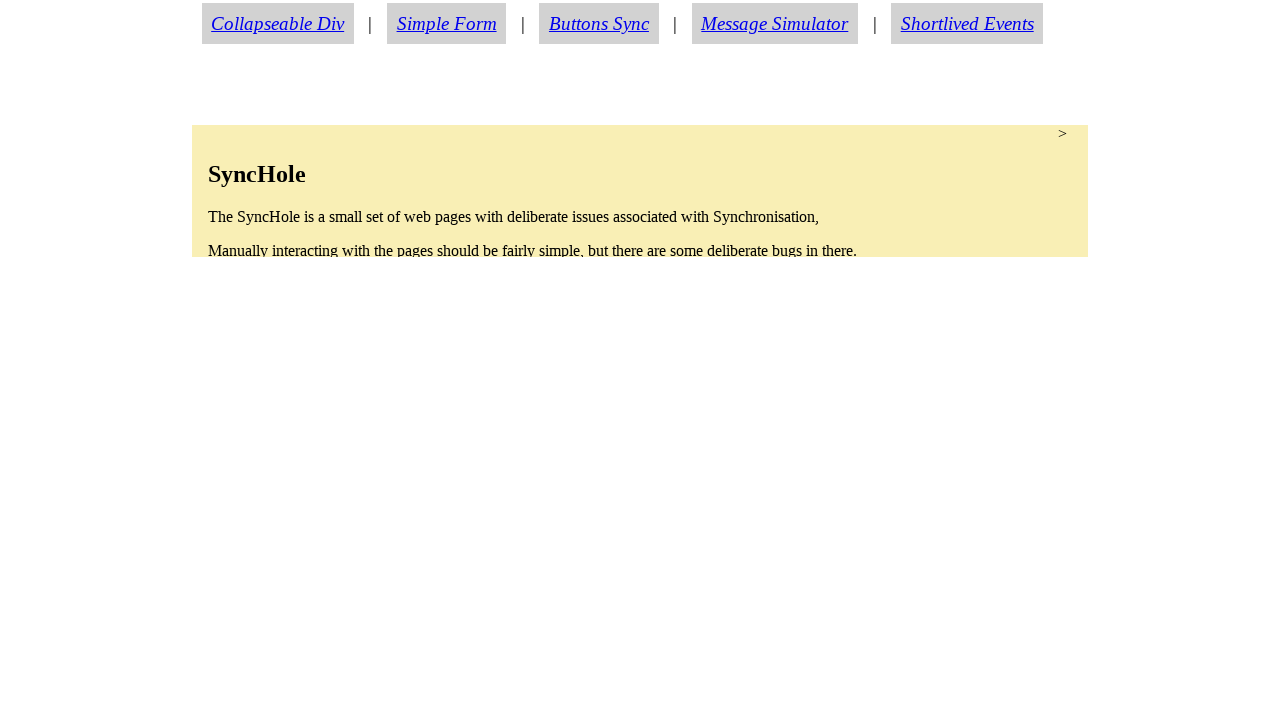

Clicked collapseable section to expand it at (640, 191) on section.condense
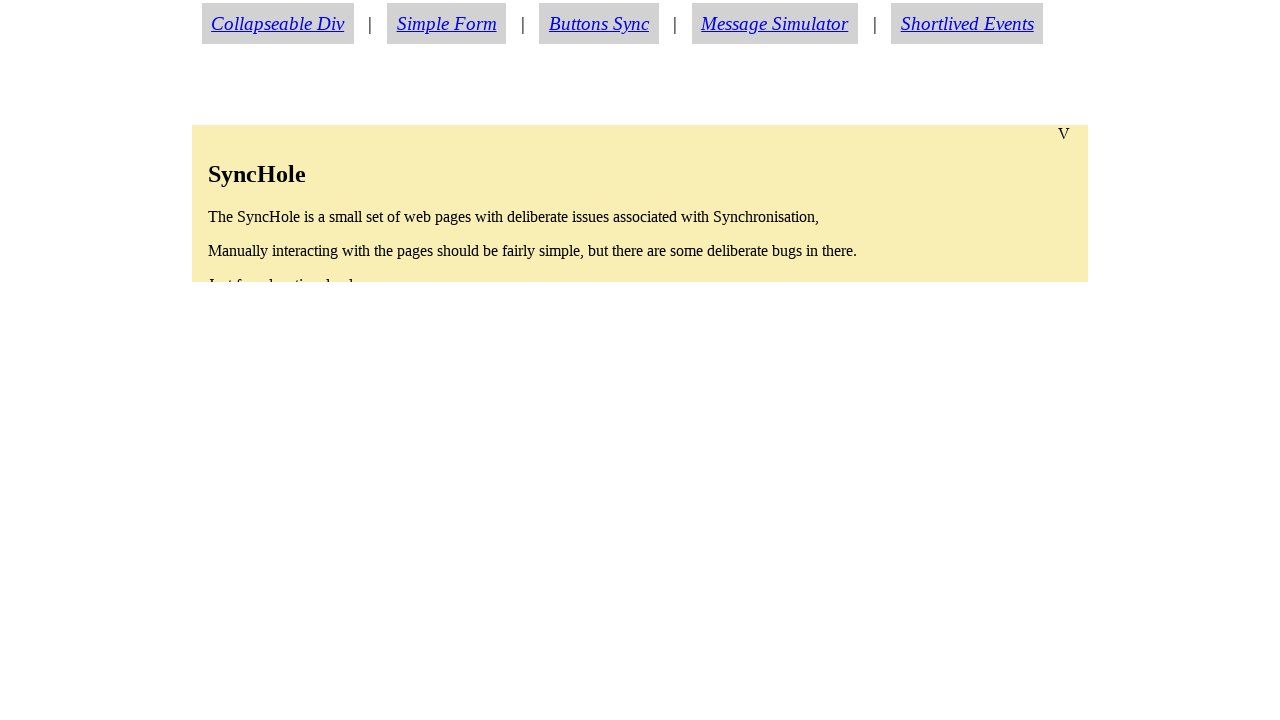

About link became visible after section expansion
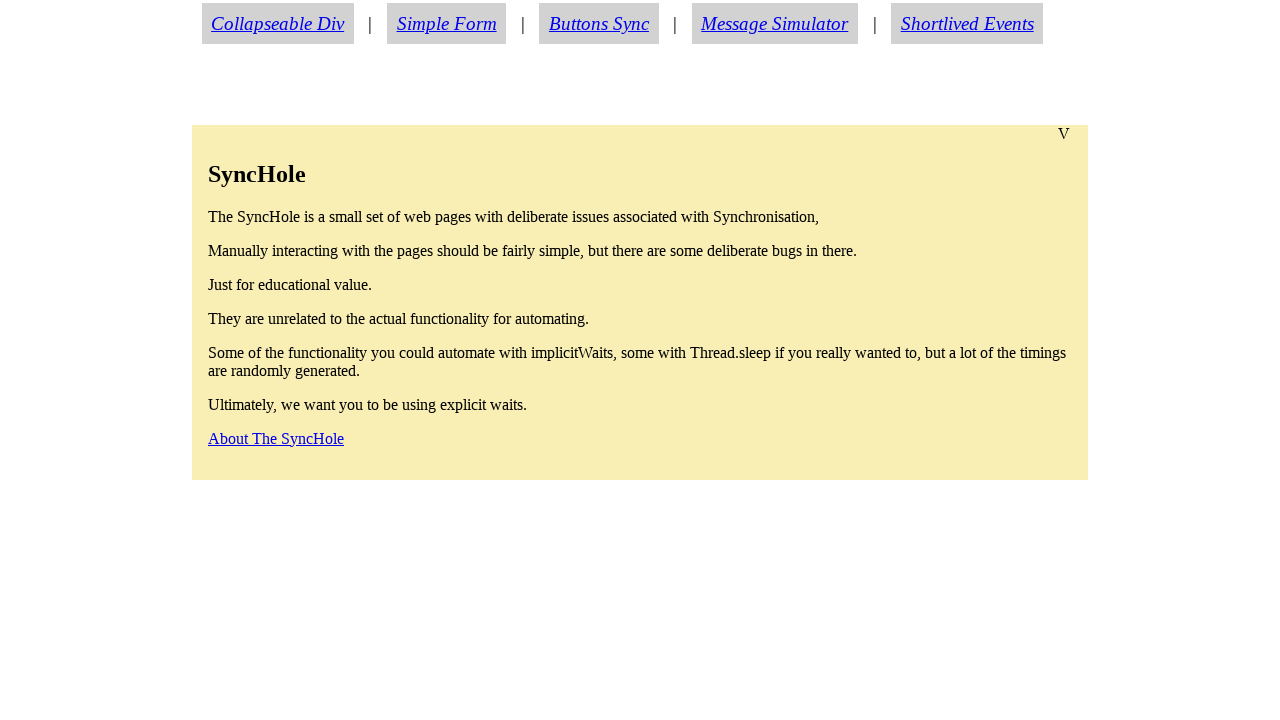

Clicked about link at (276, 438) on a#aboutlink
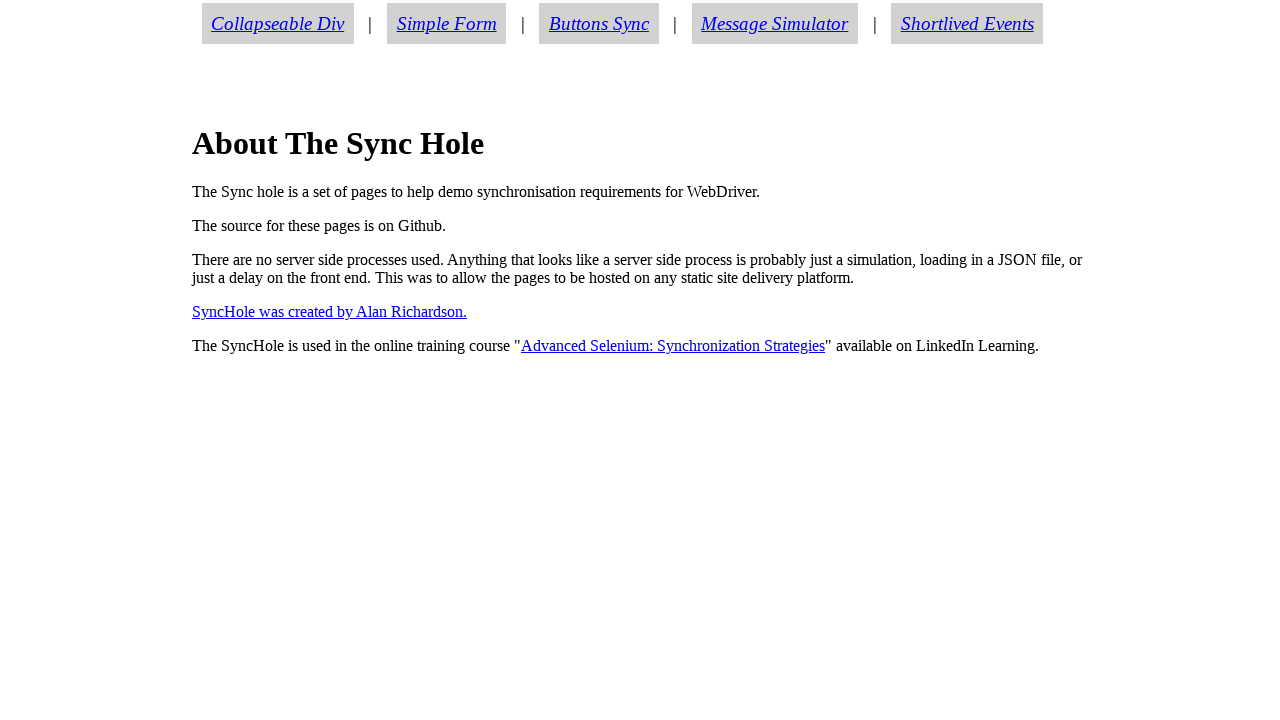

Successfully navigated to about page
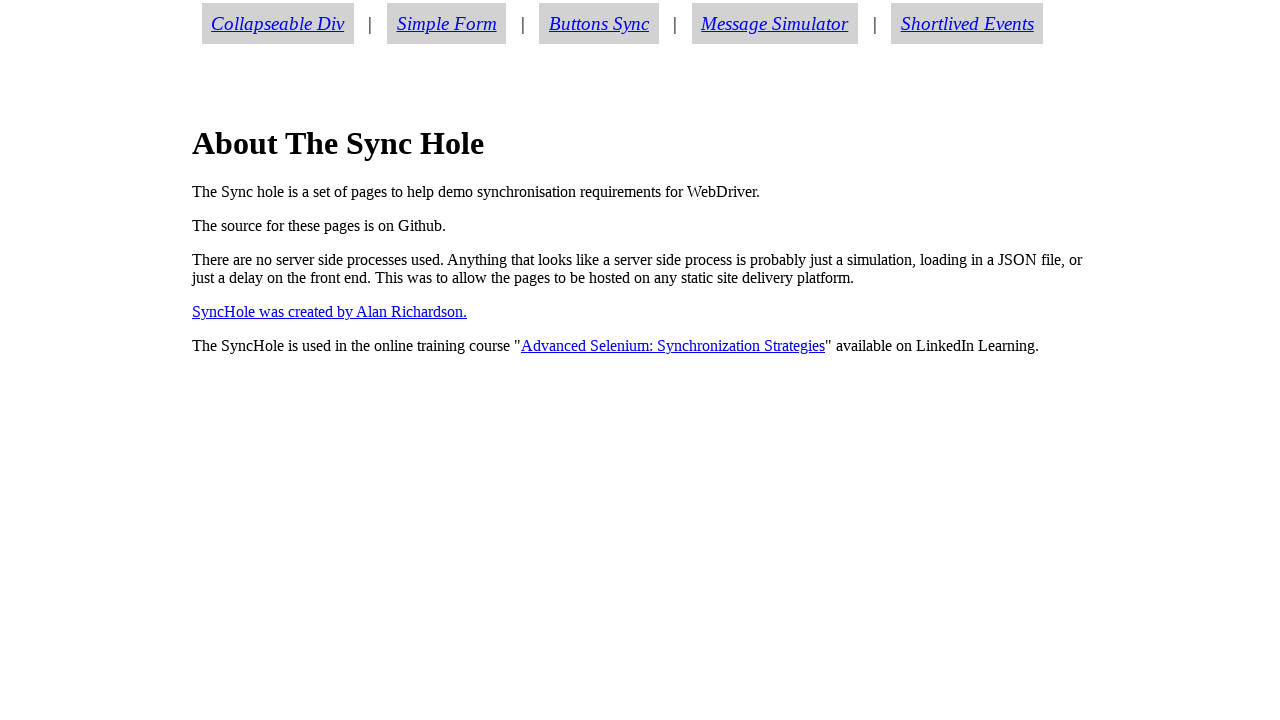

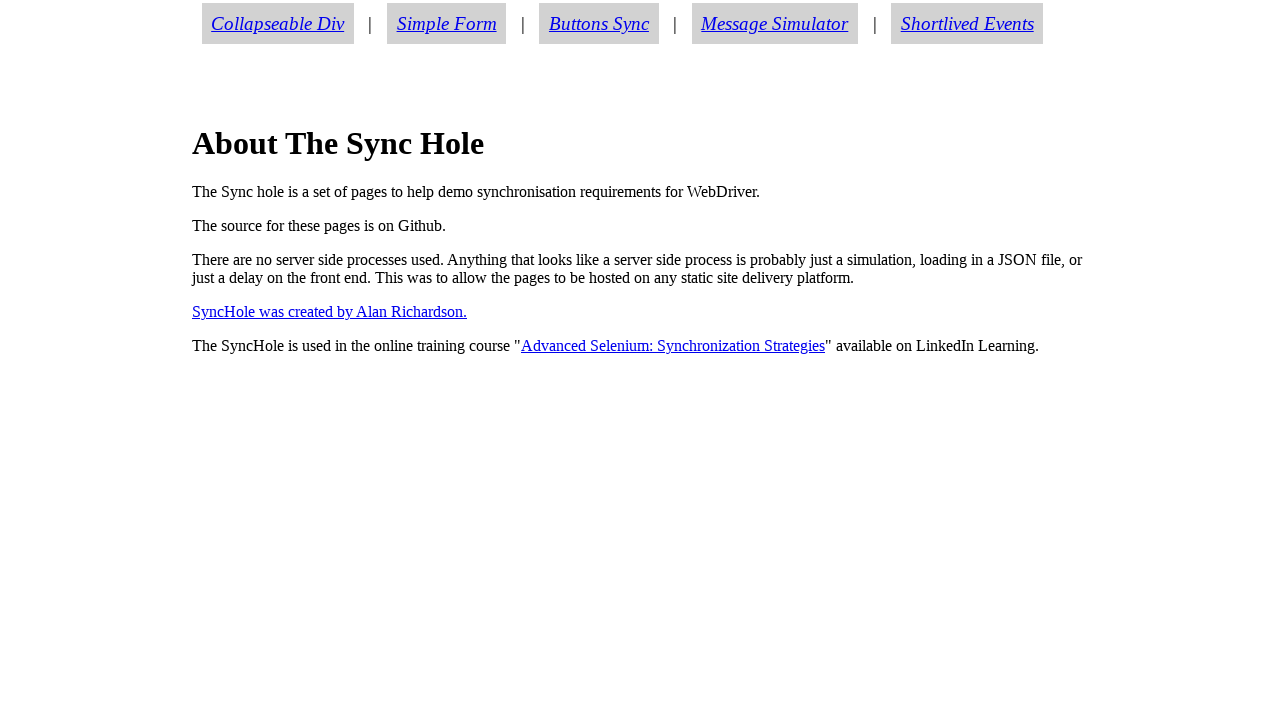